Selects a radio button and interacts with dropdown menu on a form controls demo page

Starting URL: https://dgotlieb.github.io/Controllers/

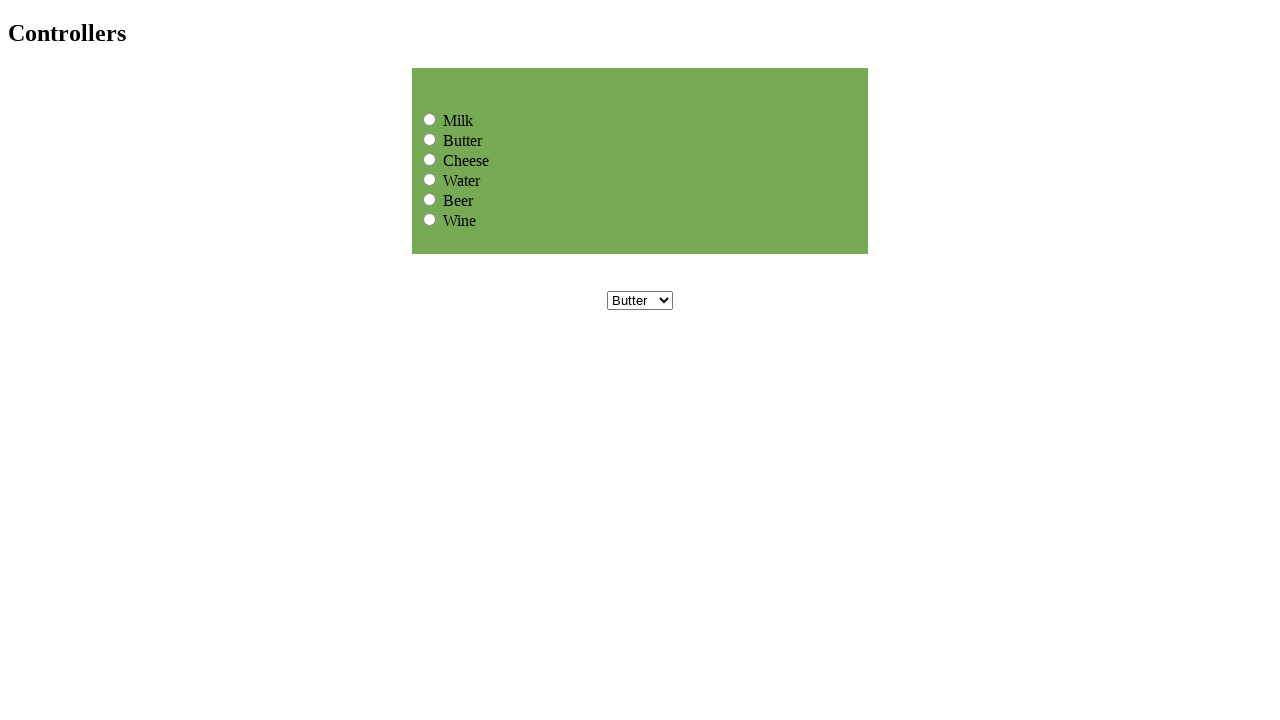

Located all radio buttons with name 'group1'
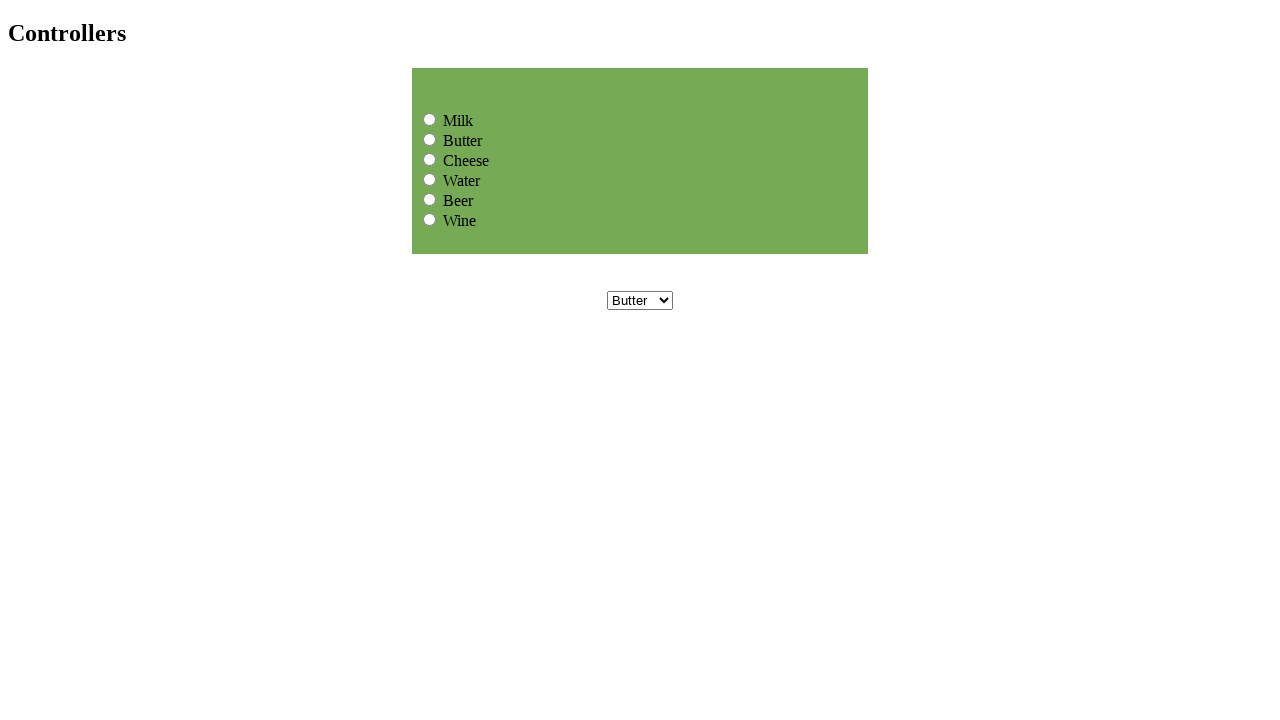

Clicked the 'Cheese' radio button at (430, 159) on input[name='group1'] >> nth=2
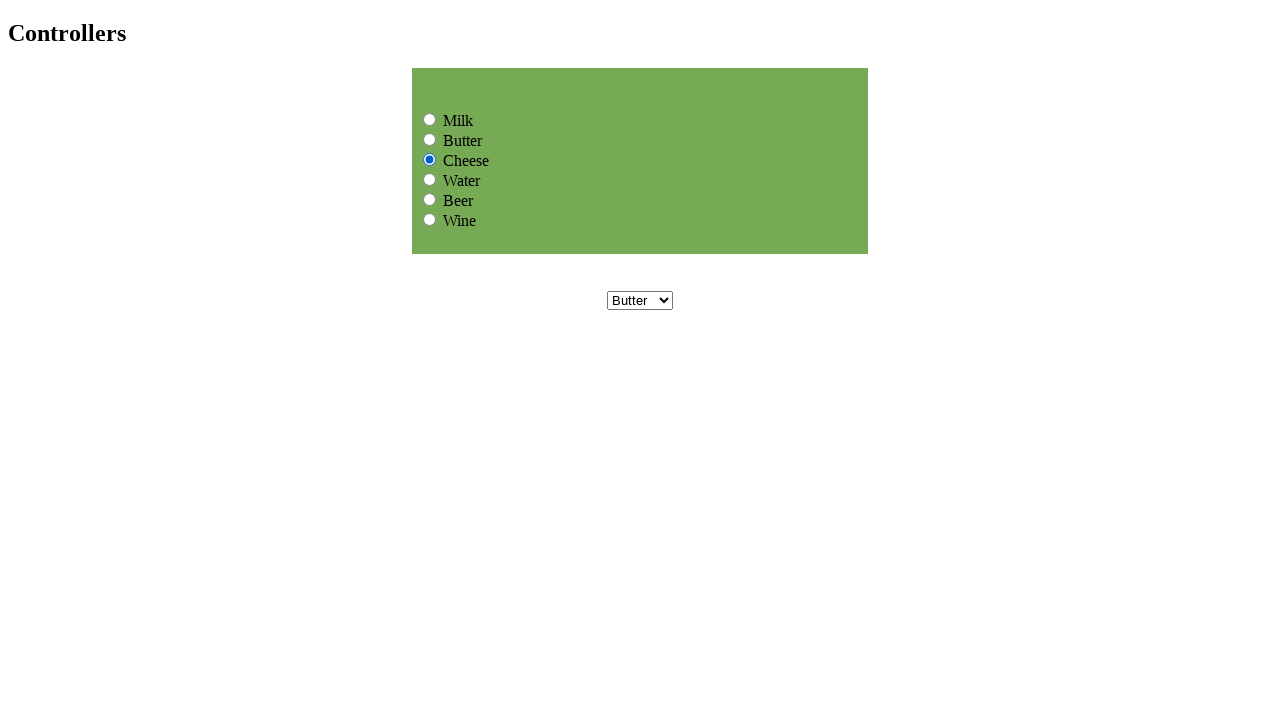

Located dropdown menu with name 'dropdownmenu'
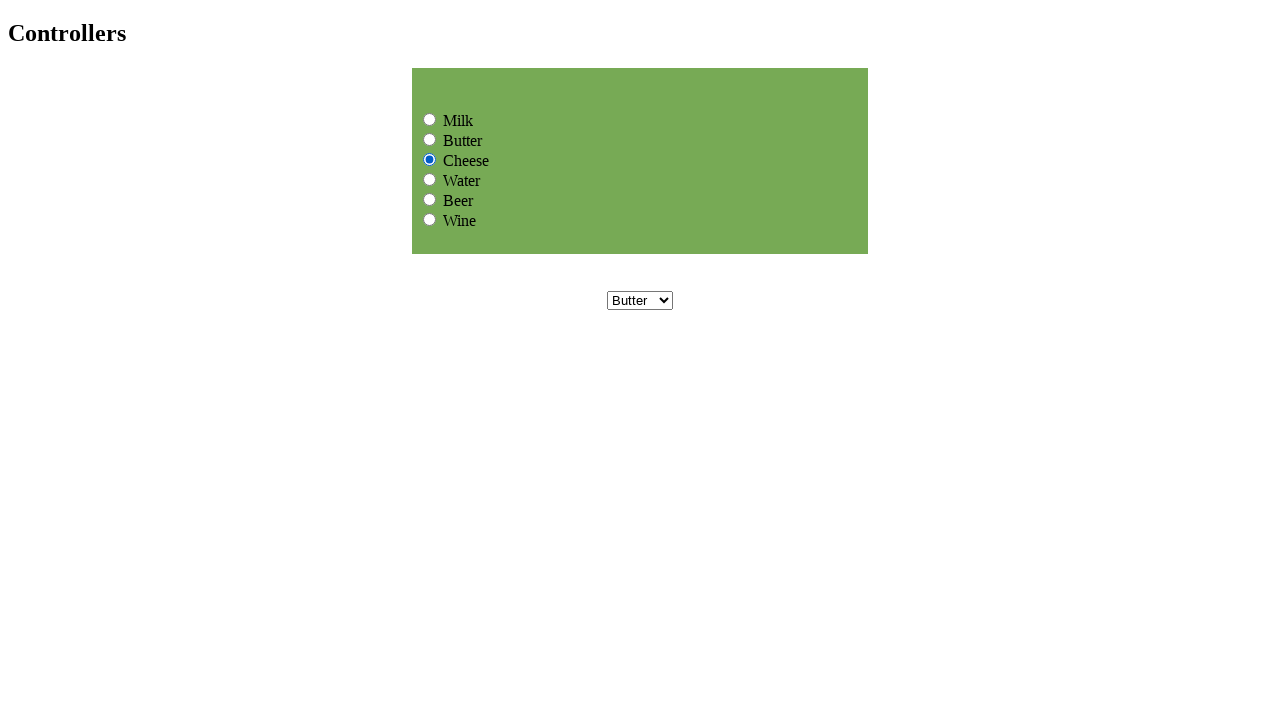

Located all option elements in dropdown
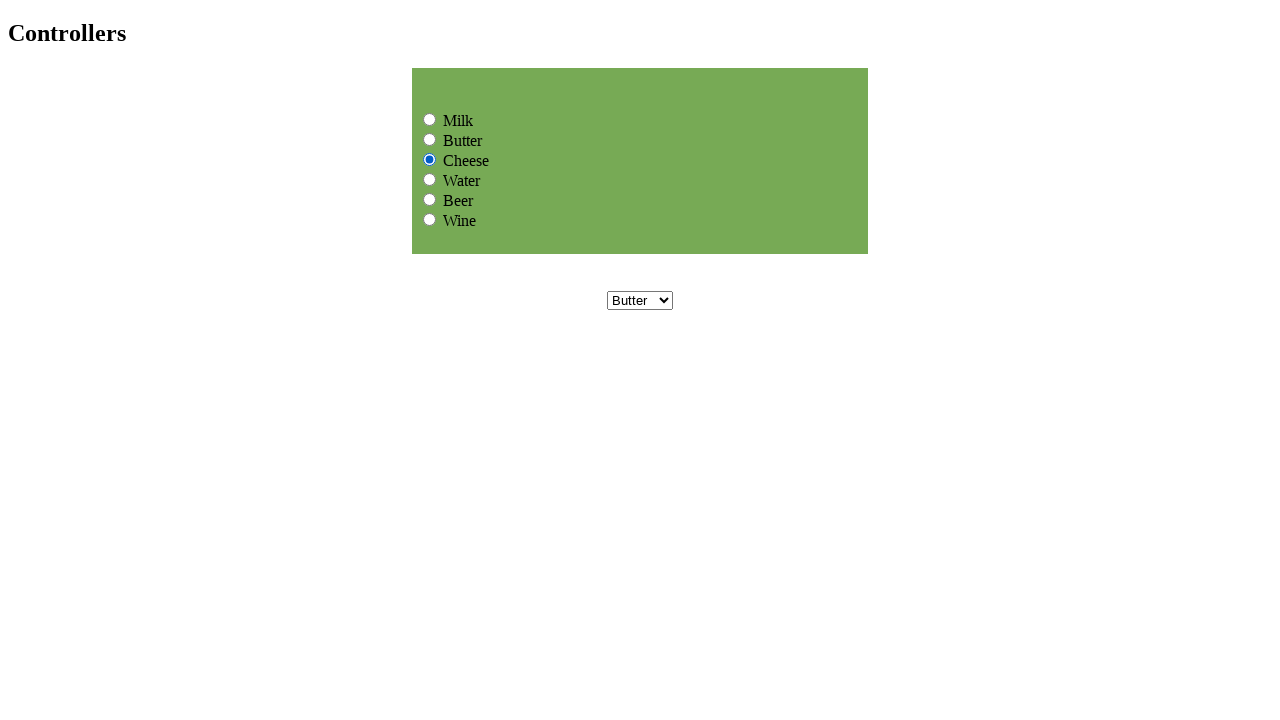

Printed dropdown option 1: 'Butter'
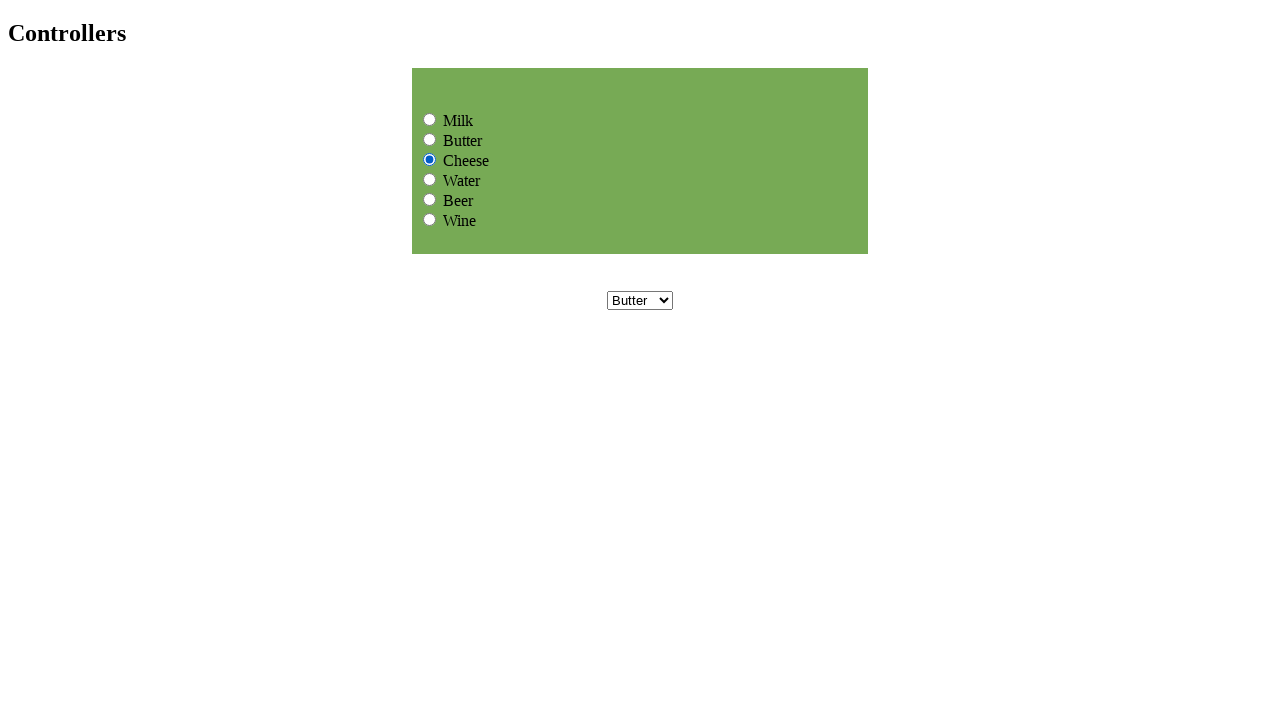

Printed dropdown option 2: 'Cheese'
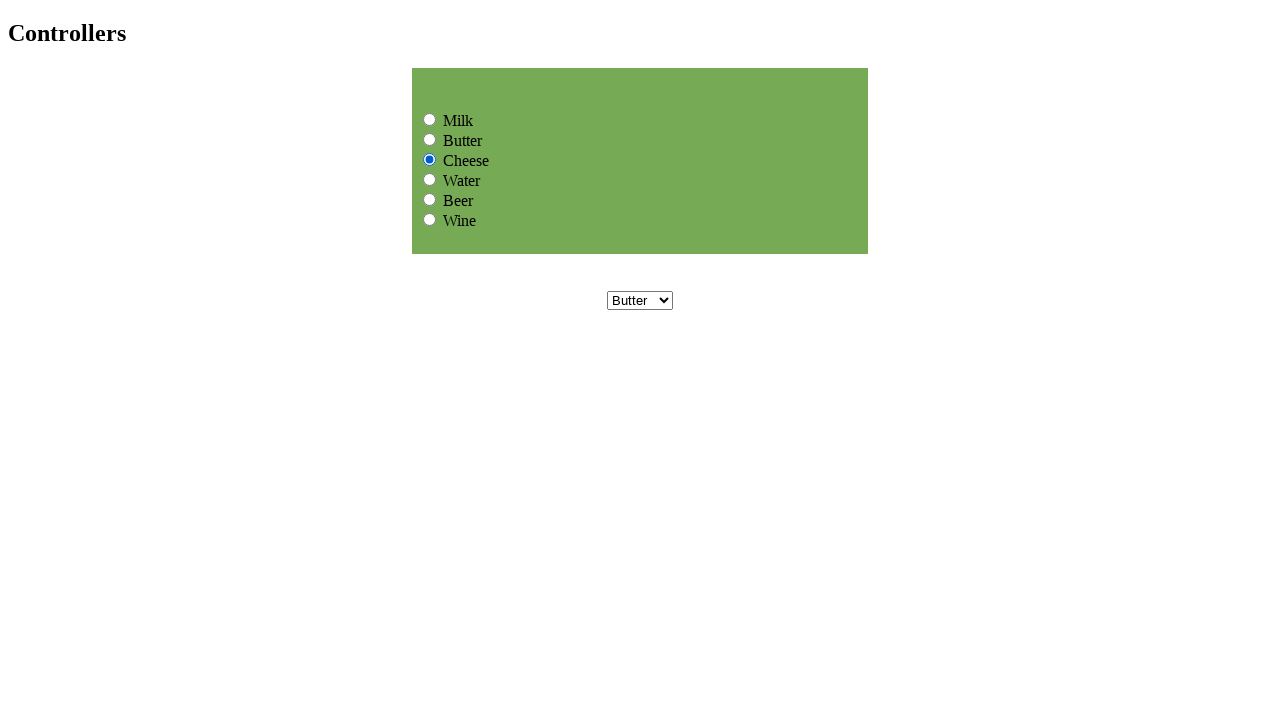

Printed dropdown option 3: 'Milk'
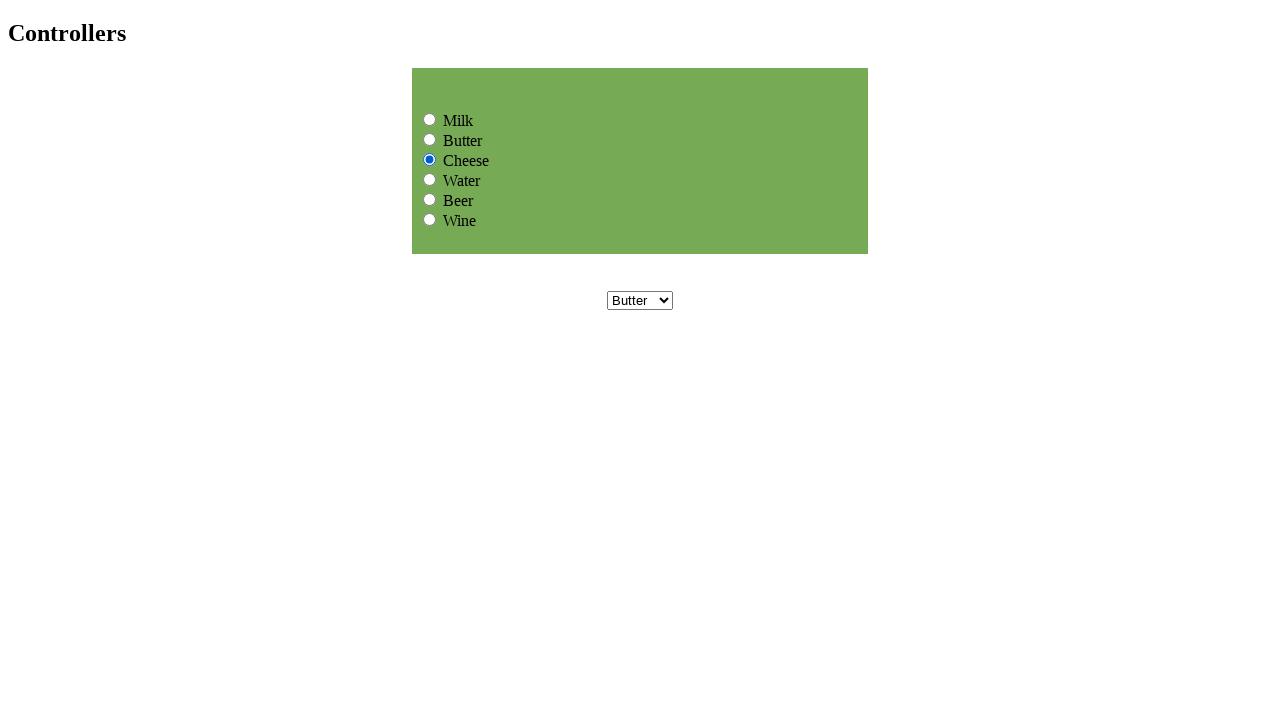

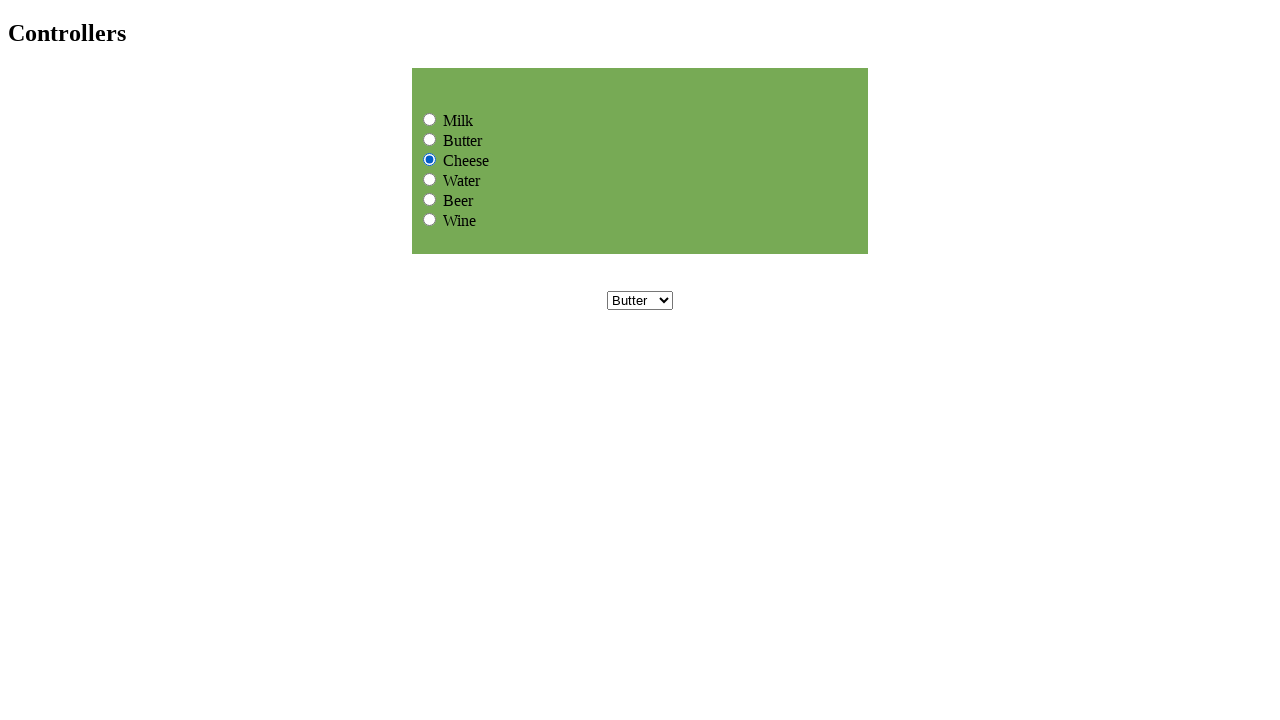